Tests checkbox and radio button interactions on W3Schools custom checkbox tutorial page by checking/unchecking checkboxes and selecting radio buttons.

Starting URL: https://www.w3schools.com/howto/howto_css_custom_checkbox.asp

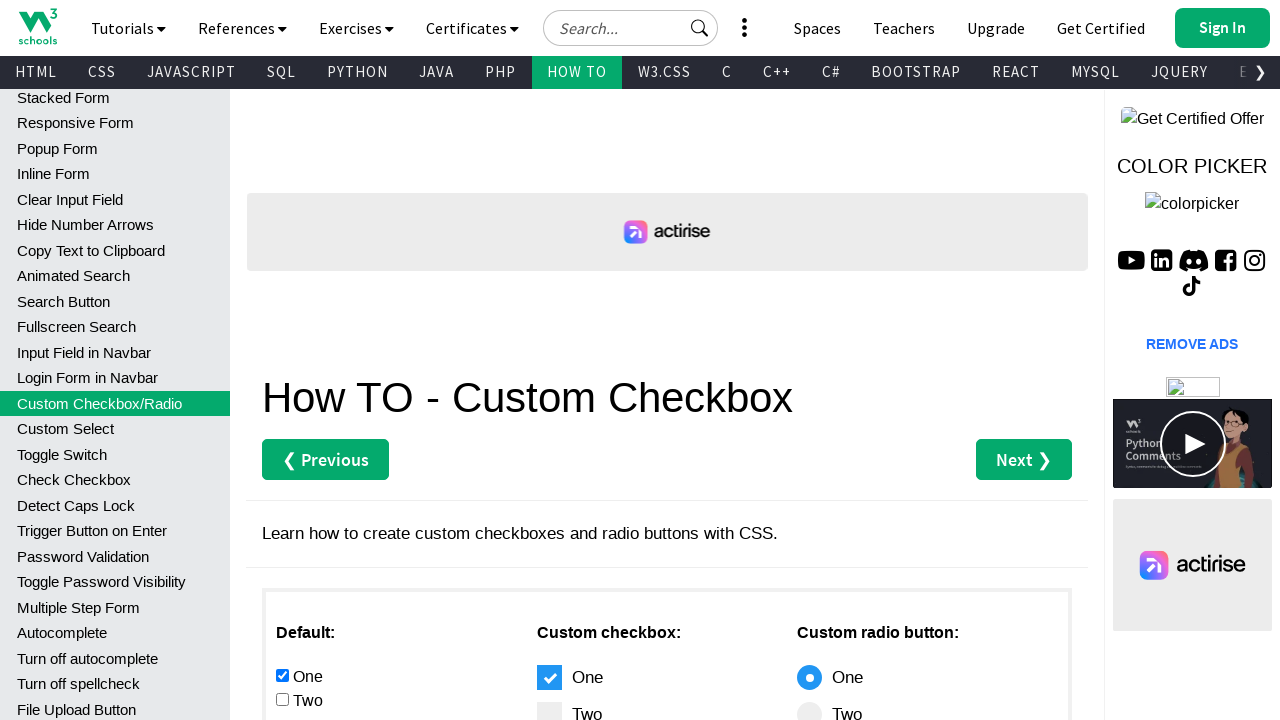

Waited for custom checkboxes to load on W3Schools page
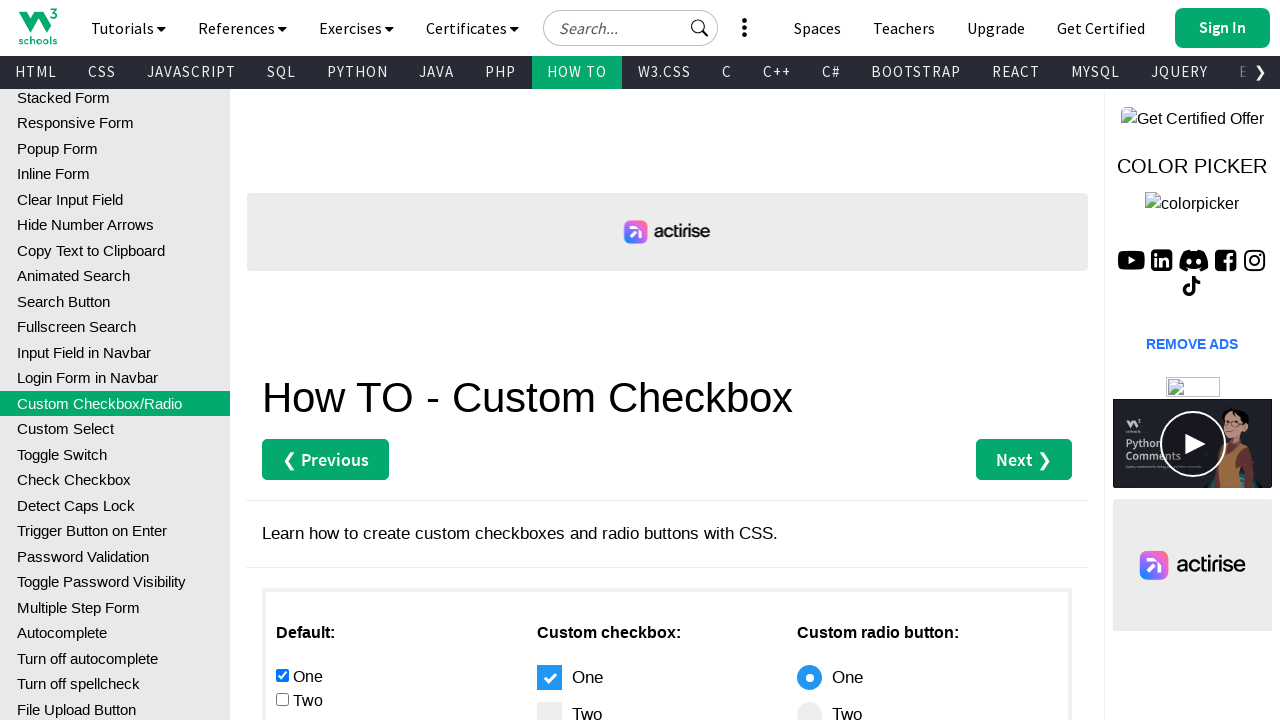

Located all checkboxes in the first column
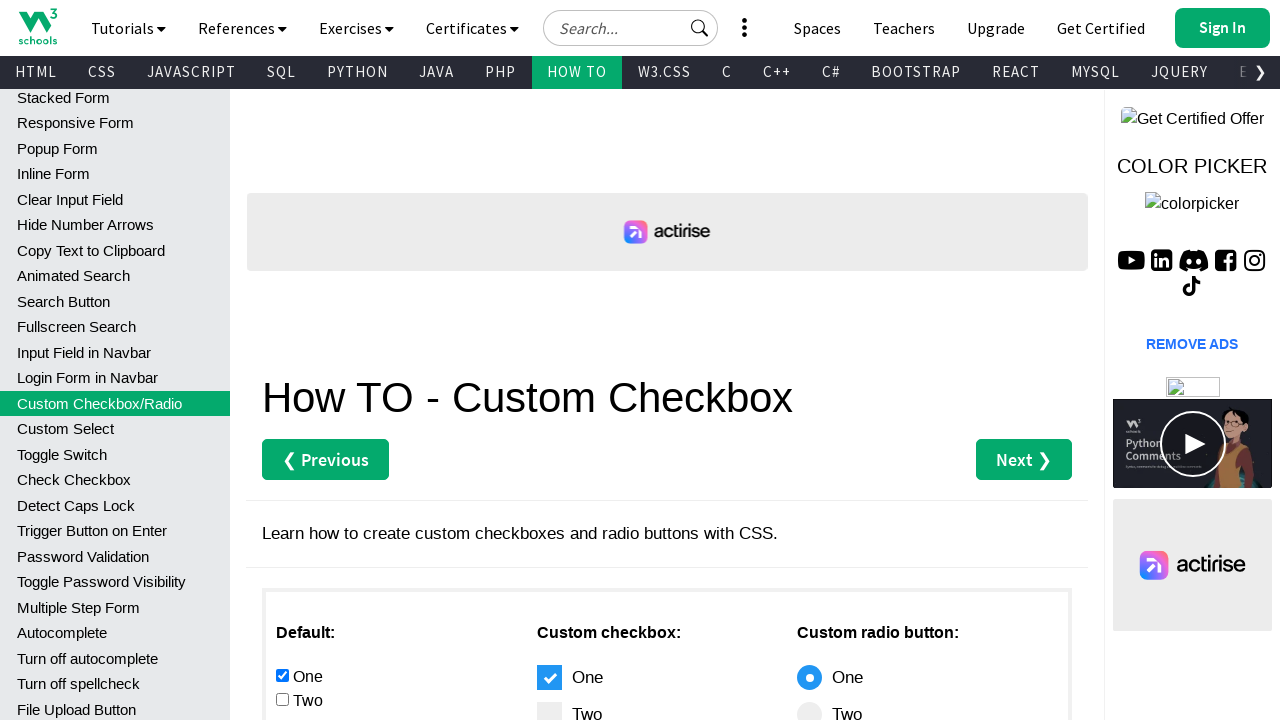

Checked the second checkbox at (282, 699) on #main > div.w3-row > div:nth-child(1) > input[type=checkbox] >> nth=1
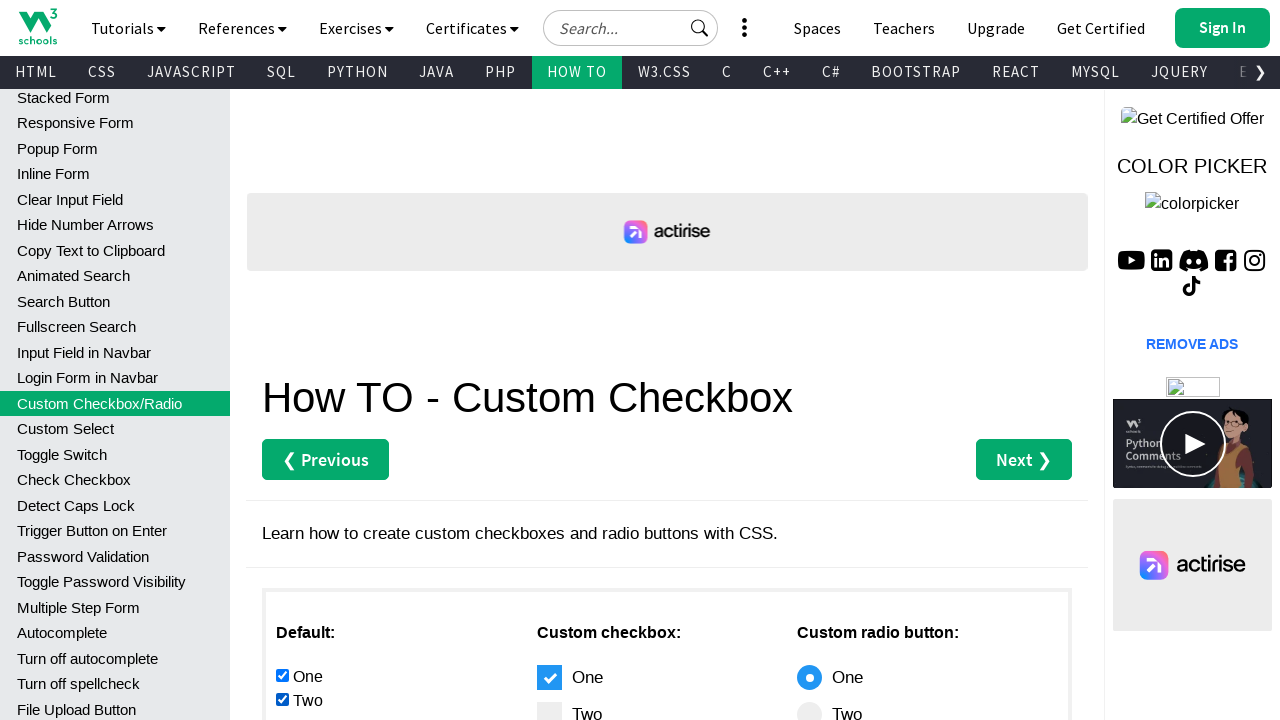

Unchecked the first checkbox at (282, 675) on #main > div.w3-row > div:nth-child(1) > input[type=checkbox] >> nth=0
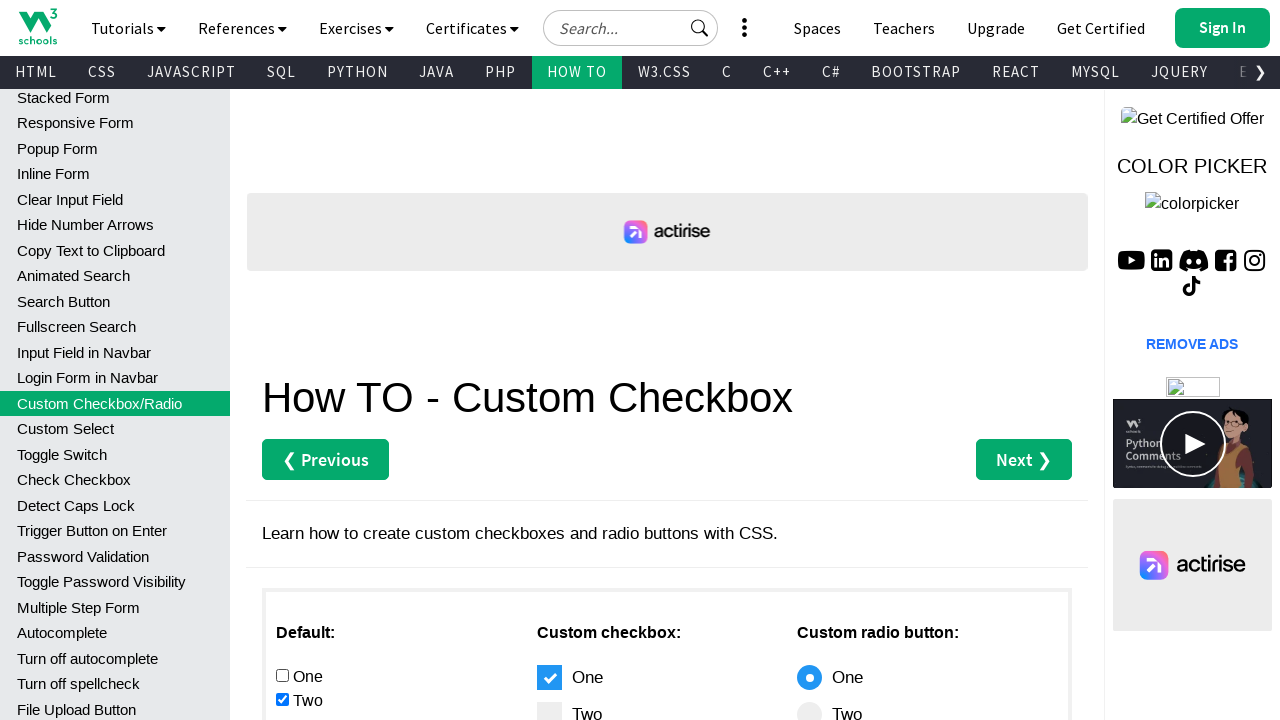

Located all radio buttons in the first column
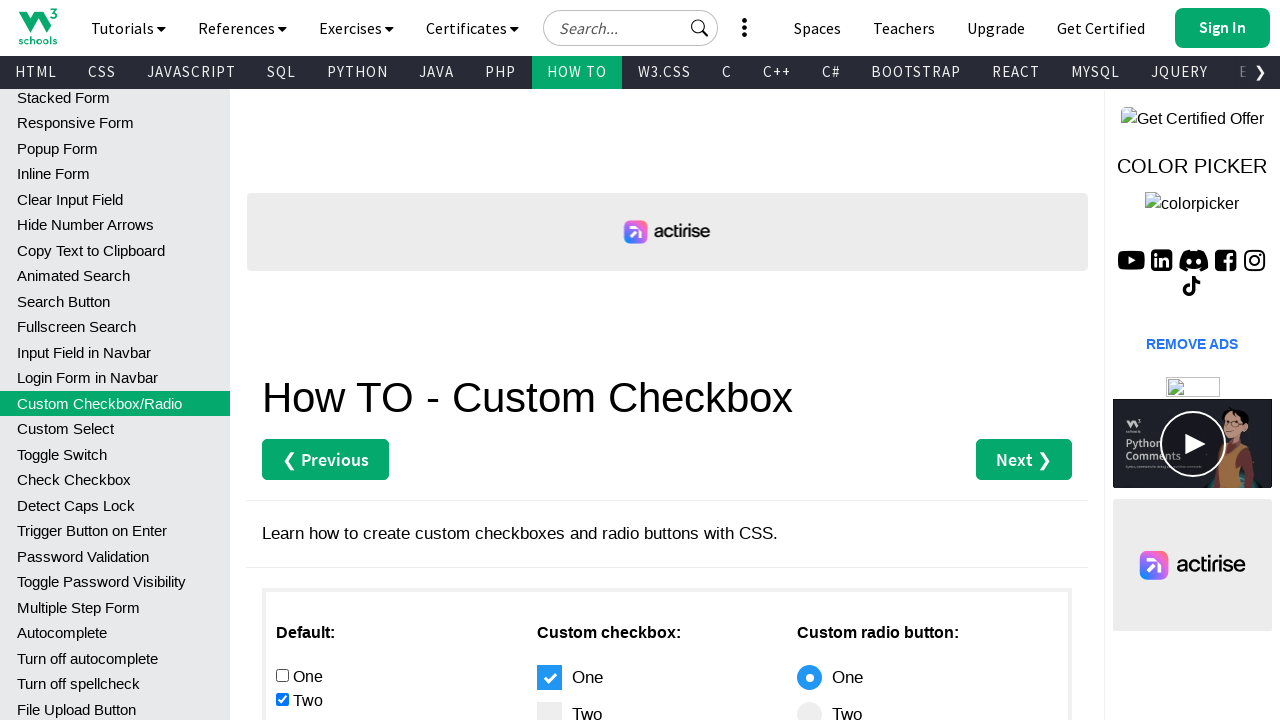

Selected the second radio button at (282, 360) on #main > div.w3-row > div:nth-child(1) > input[type=radio] >> nth=1
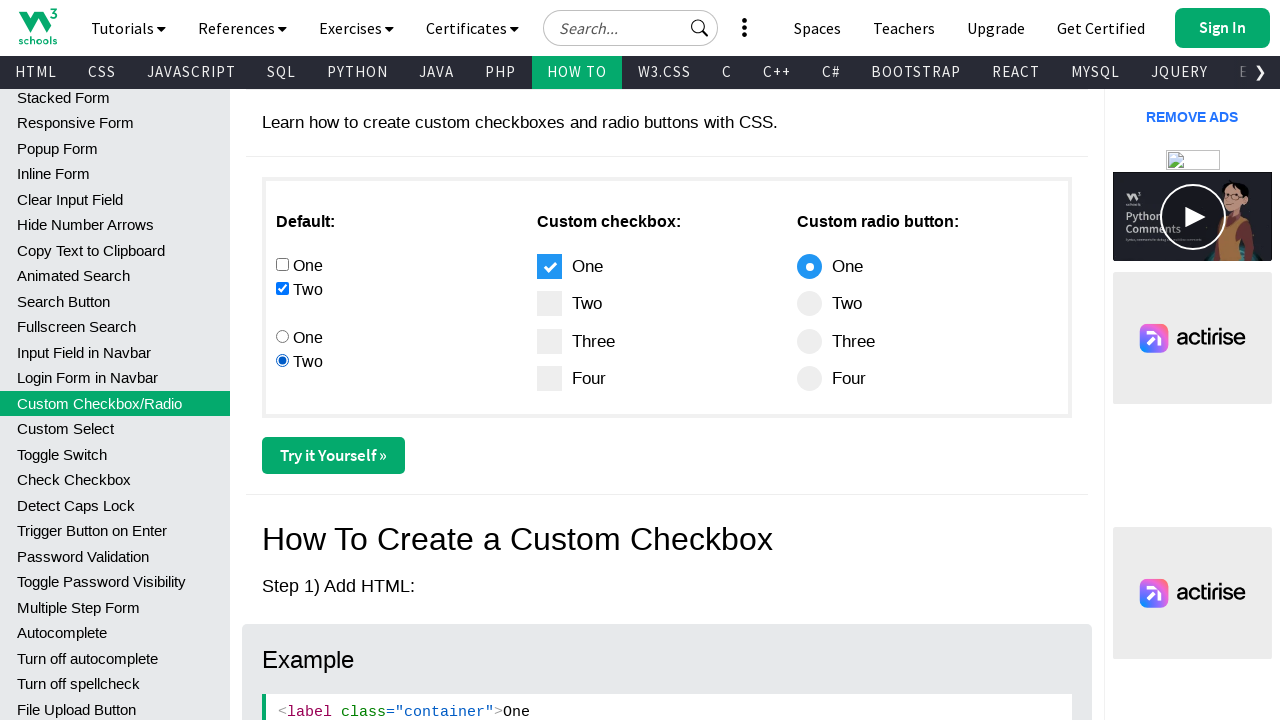

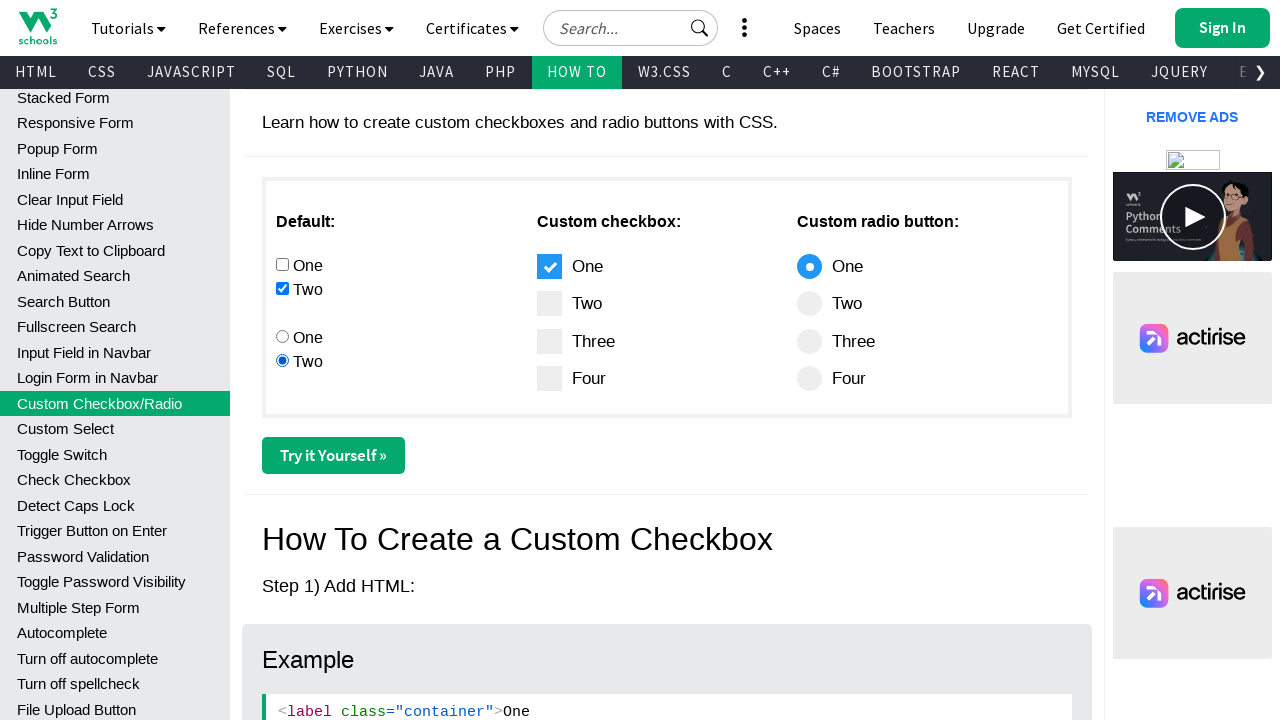